Tests radio button functionality by clicking a radio button option and verifying its selected state

Starting URL: https://semantic-ui.com/modules/checkbox.html

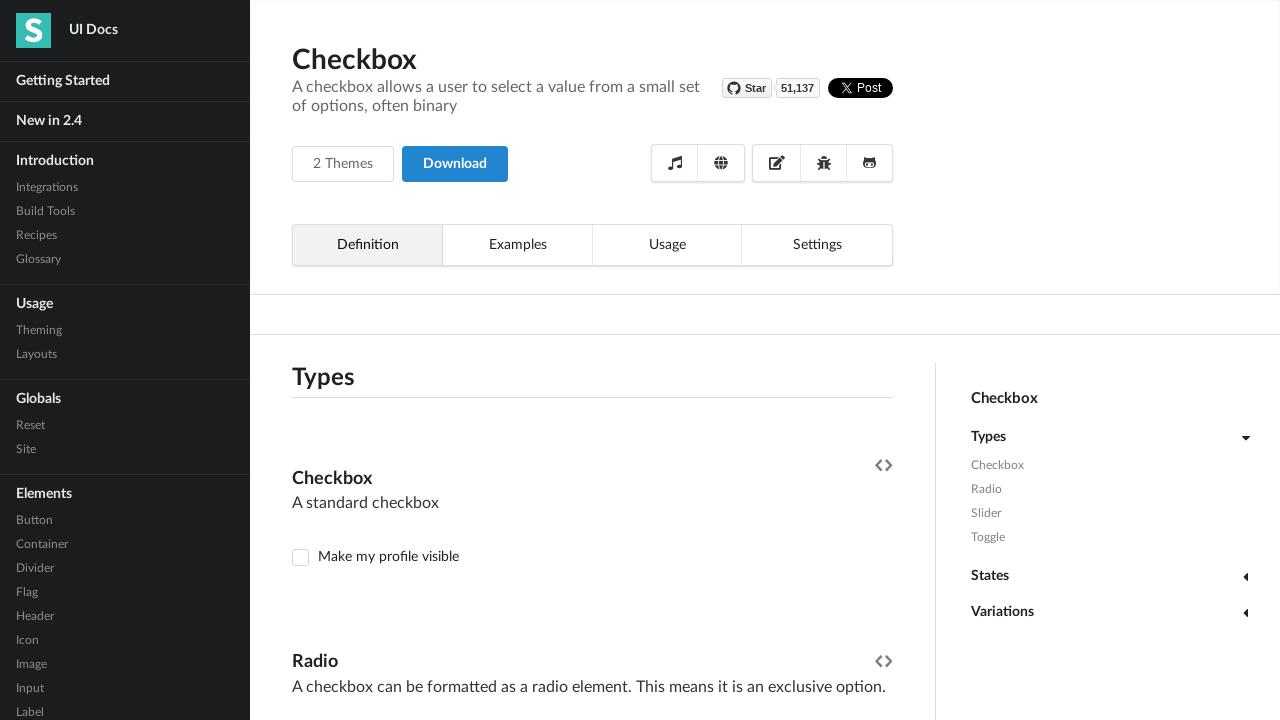

Navigated to Semantic UI checkbox module page
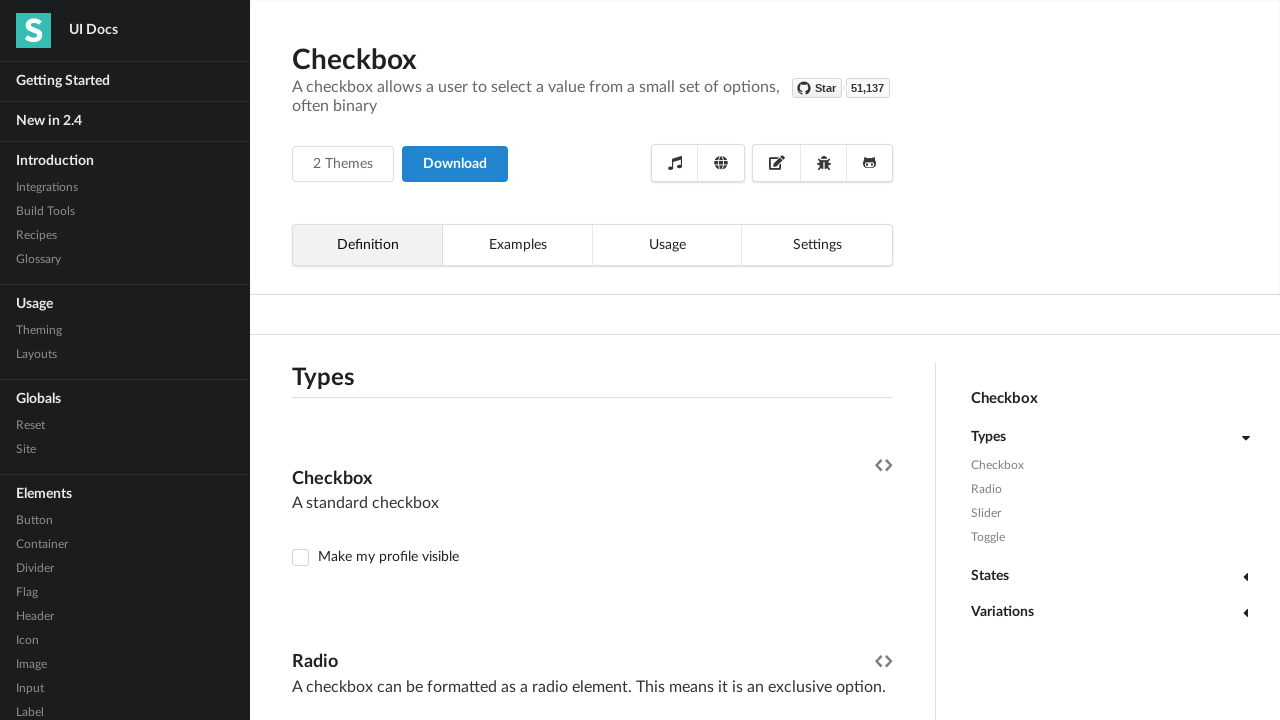

Clicked 'Once a day' radio button at (340, 360) on xpath=//label[contains(text(),'Once a day') and preceding-sibling::input[@name='
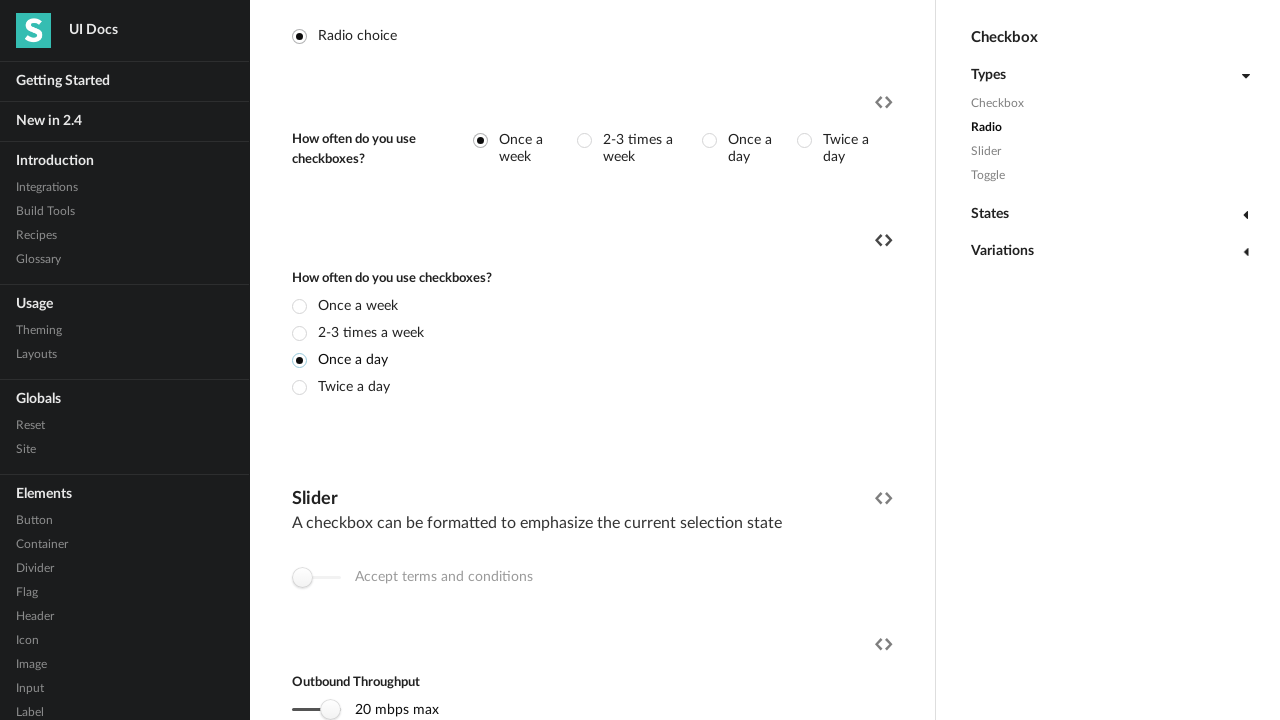

Located the radio button element for verification
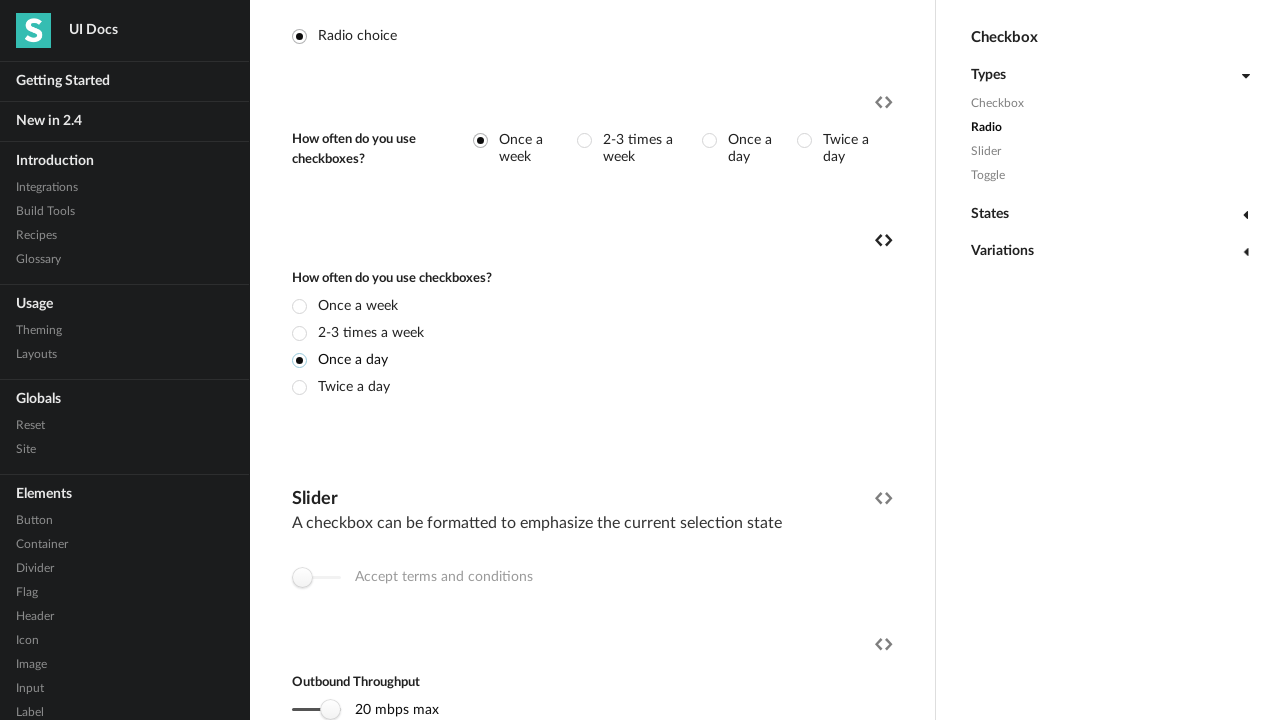

Verified that the 'Once a day' radio button is selected
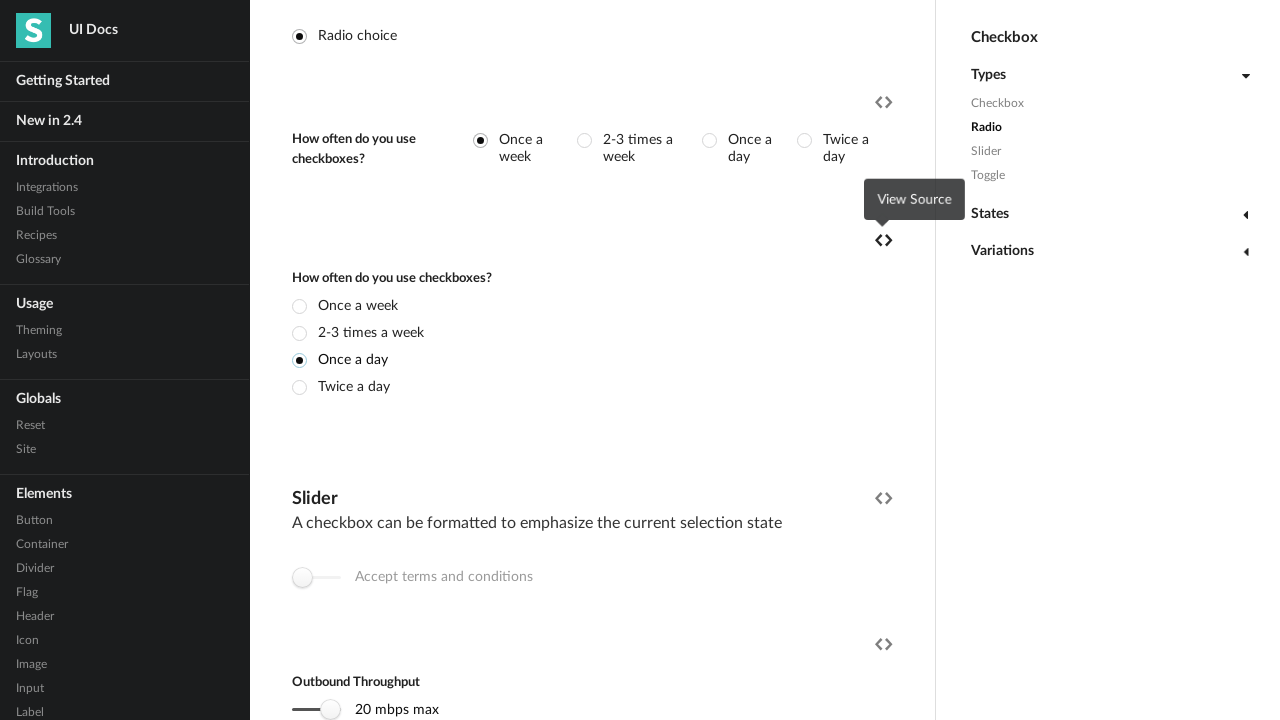

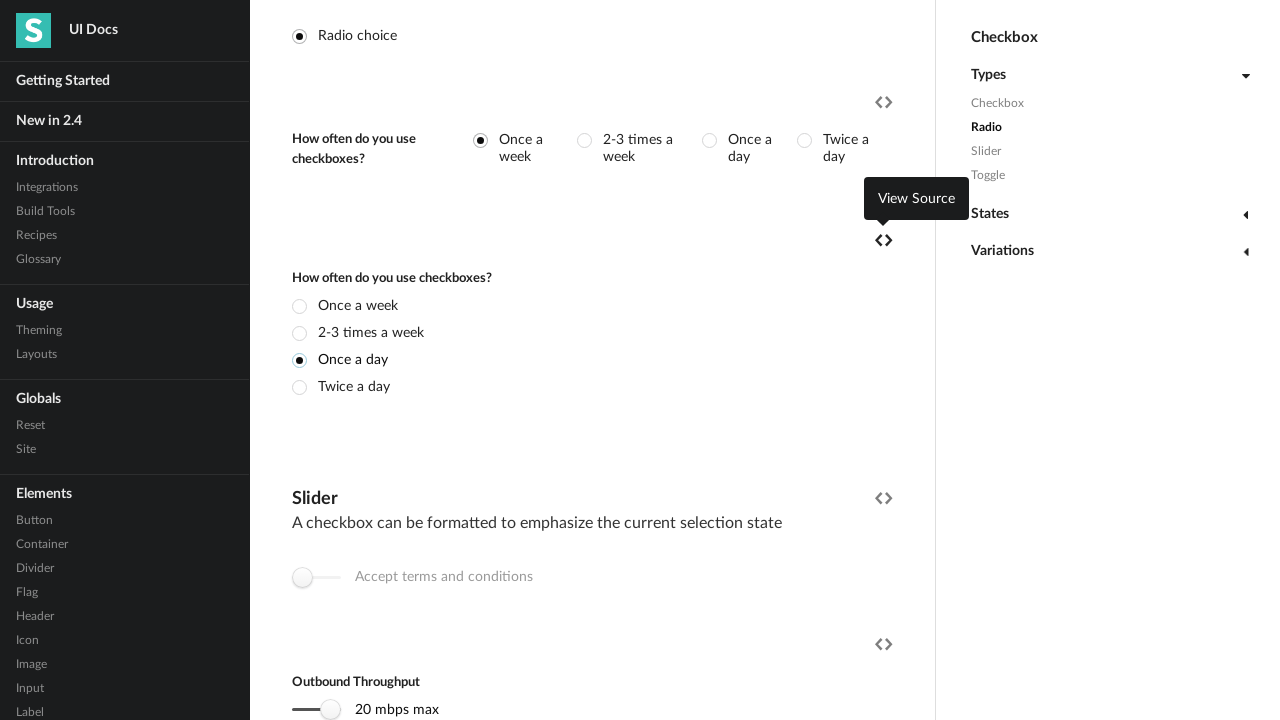